Tests the 12306 railway ticket query functionality by filling in departure station, arrival station, and travel date, then clicking the query button to search for available tickets.

Starting URL: https://kyfw.12306.cn/otn/leftTicket/init

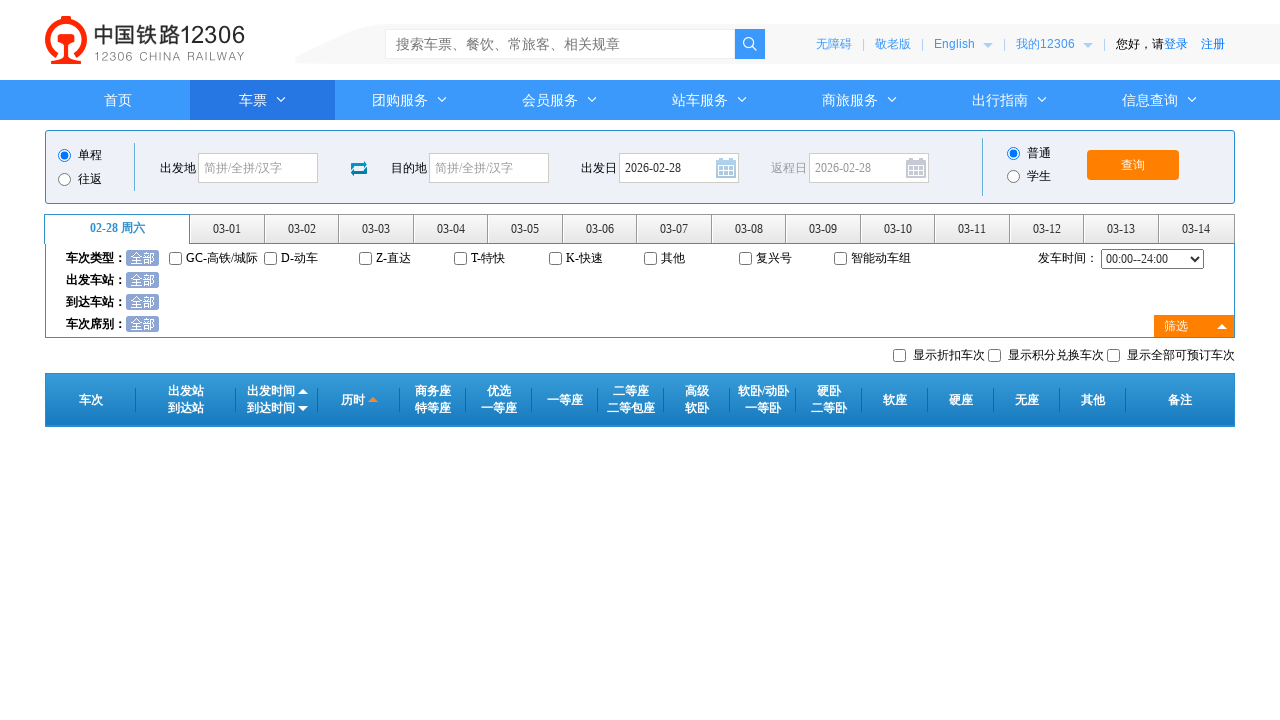

Clicked departure station field at (258, 168) on #fromStationText
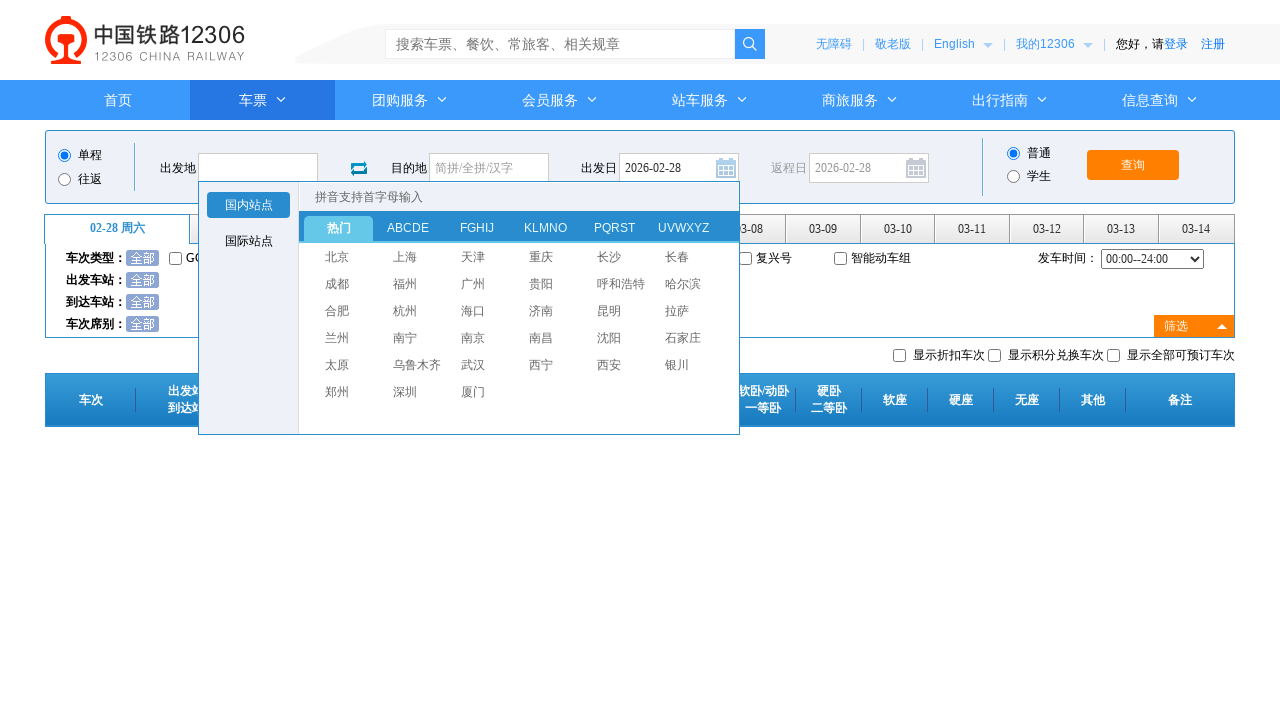

Filled departure station with '北京' (Beijing) on #fromStationText
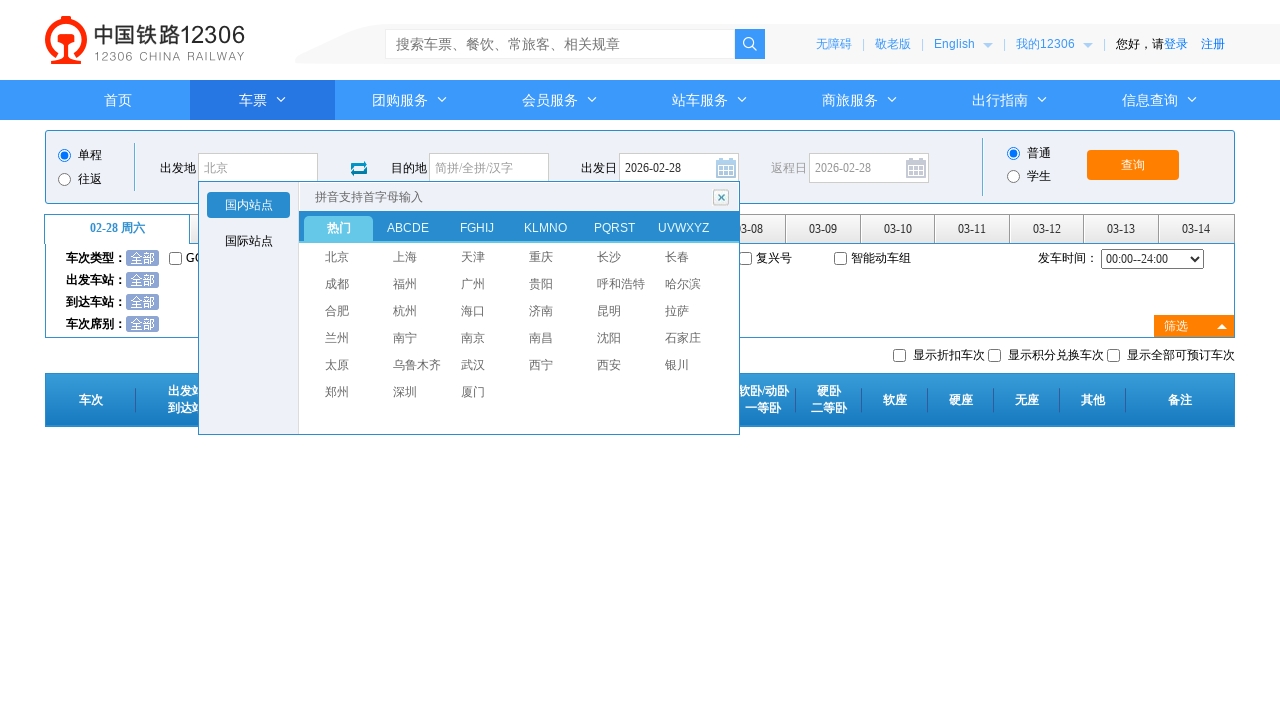

Pressed Enter to confirm departure station
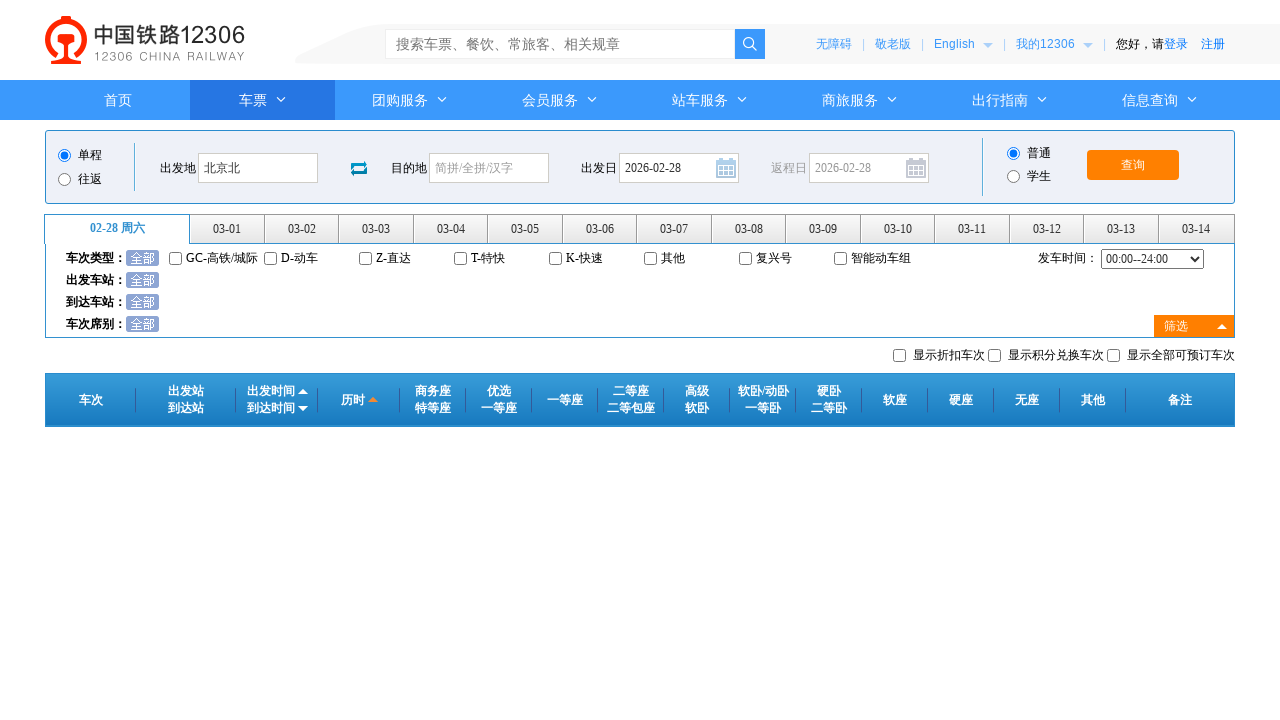

Clicked arrival station field at (489, 168) on #toStationText
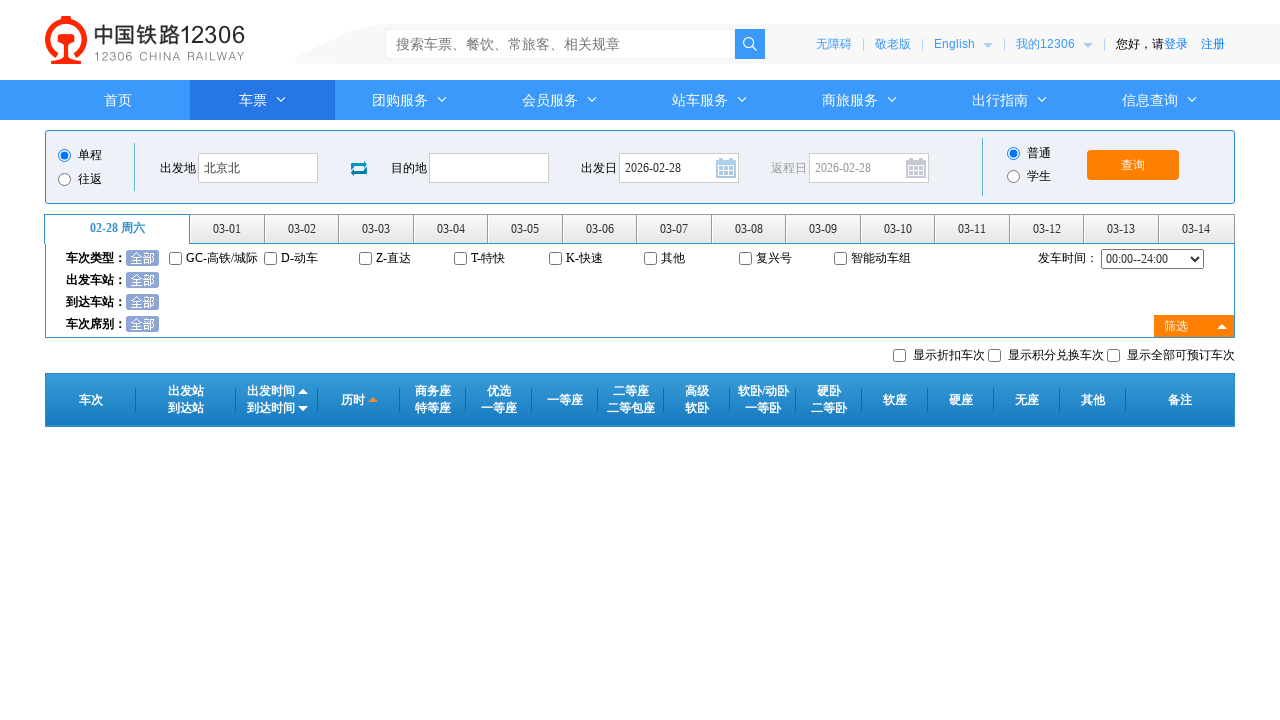

Filled arrival station with '上海' (Shanghai) on #toStationText
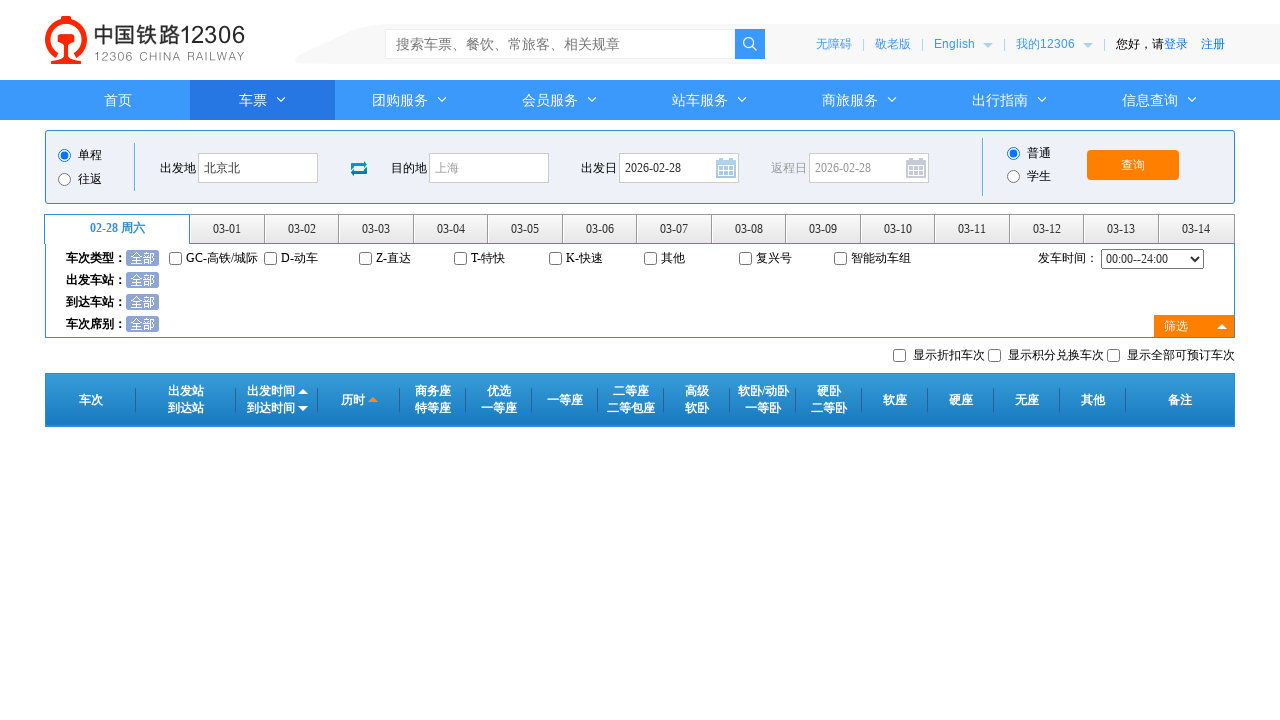

Pressed Enter to confirm arrival station
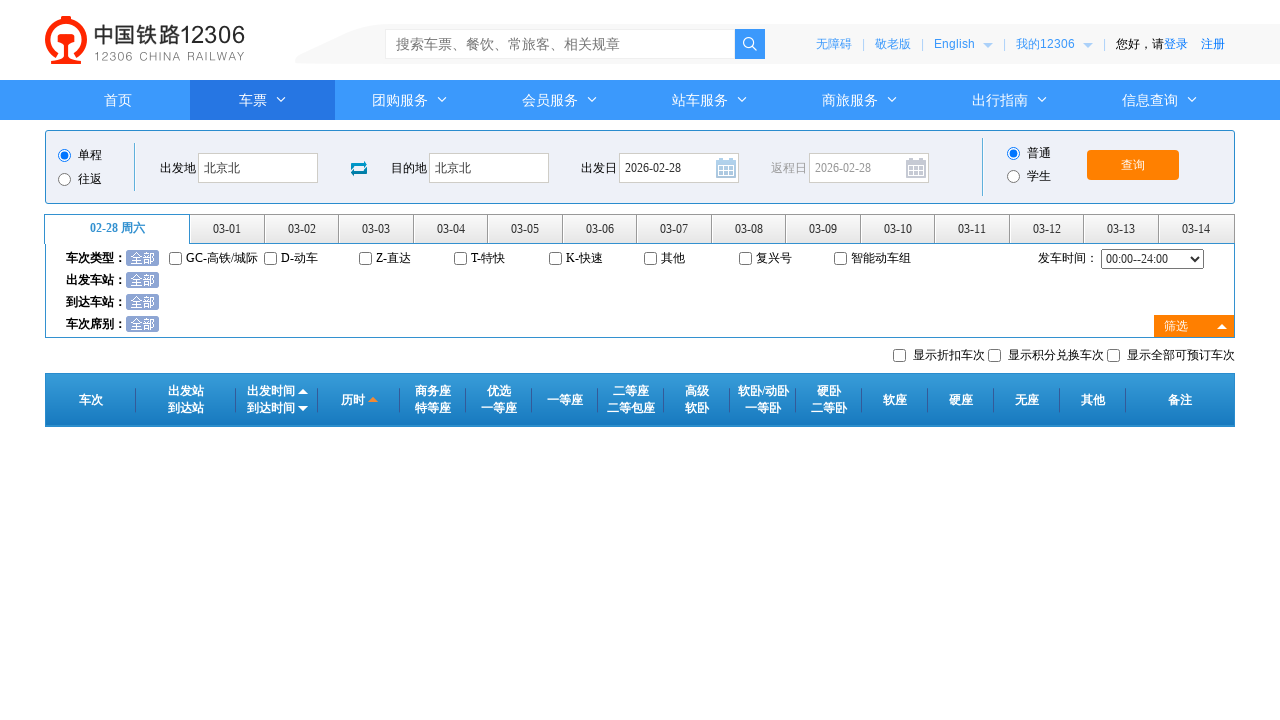

Removed readonly attribute from date field
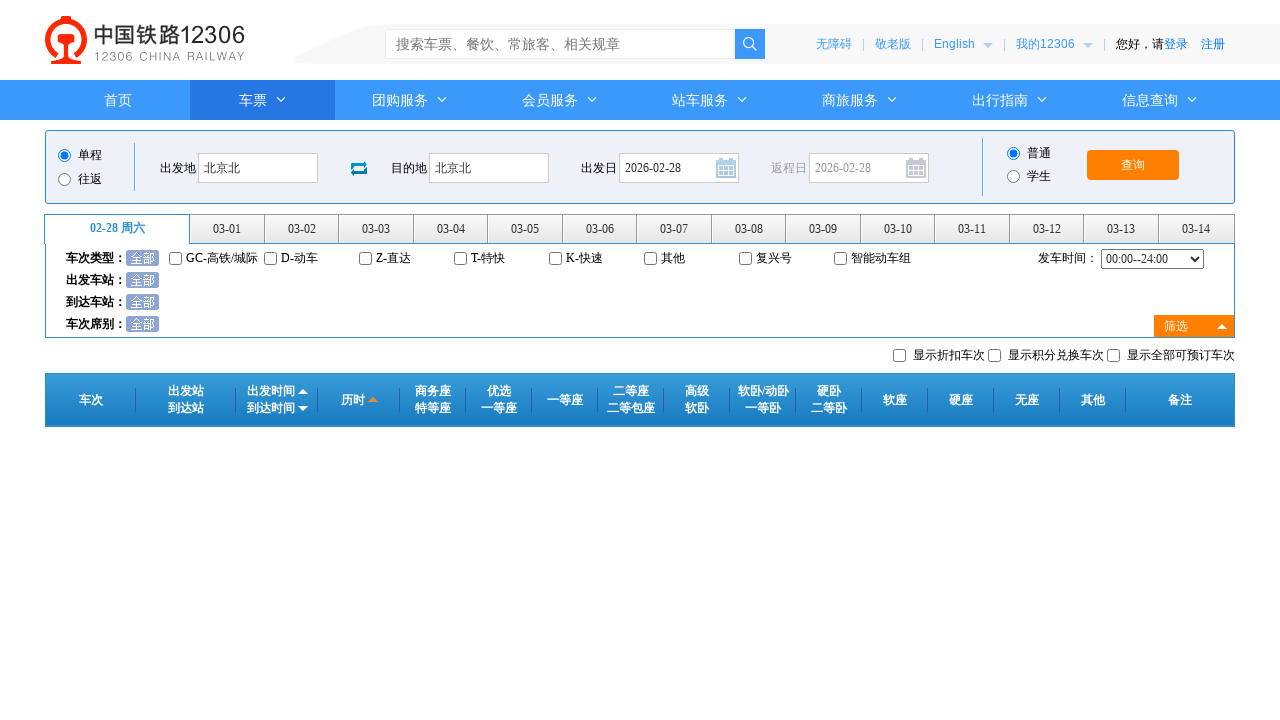

Filled travel date with '2024-03-15' on #train_date
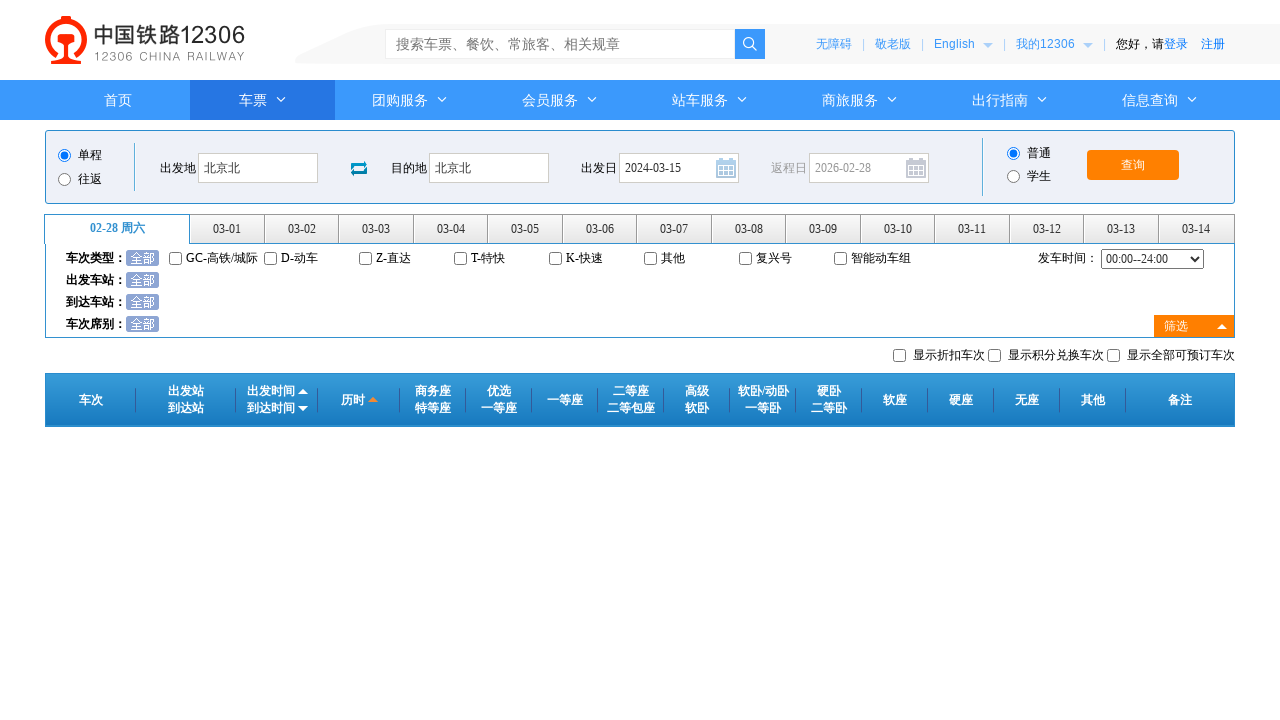

Clicked date field to confirm selection at (679, 168) on #train_date
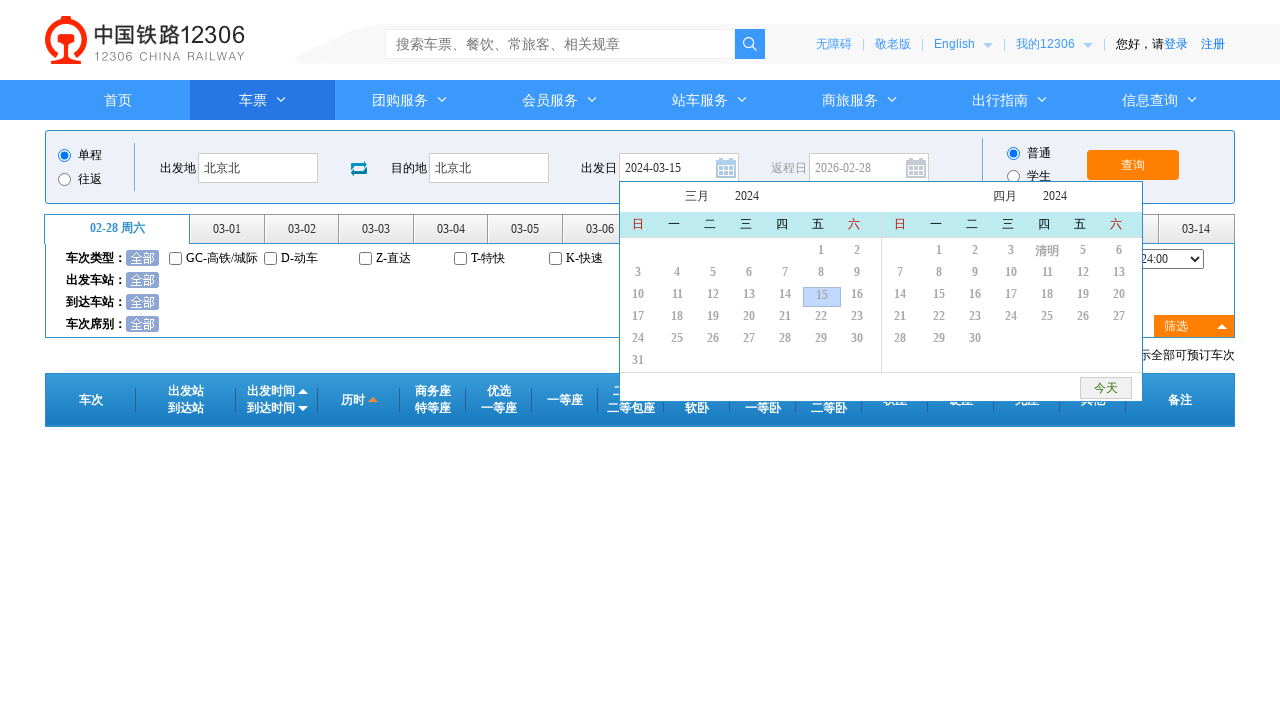

Clicked query button to search for available tickets at (1133, 165) on #query_ticket
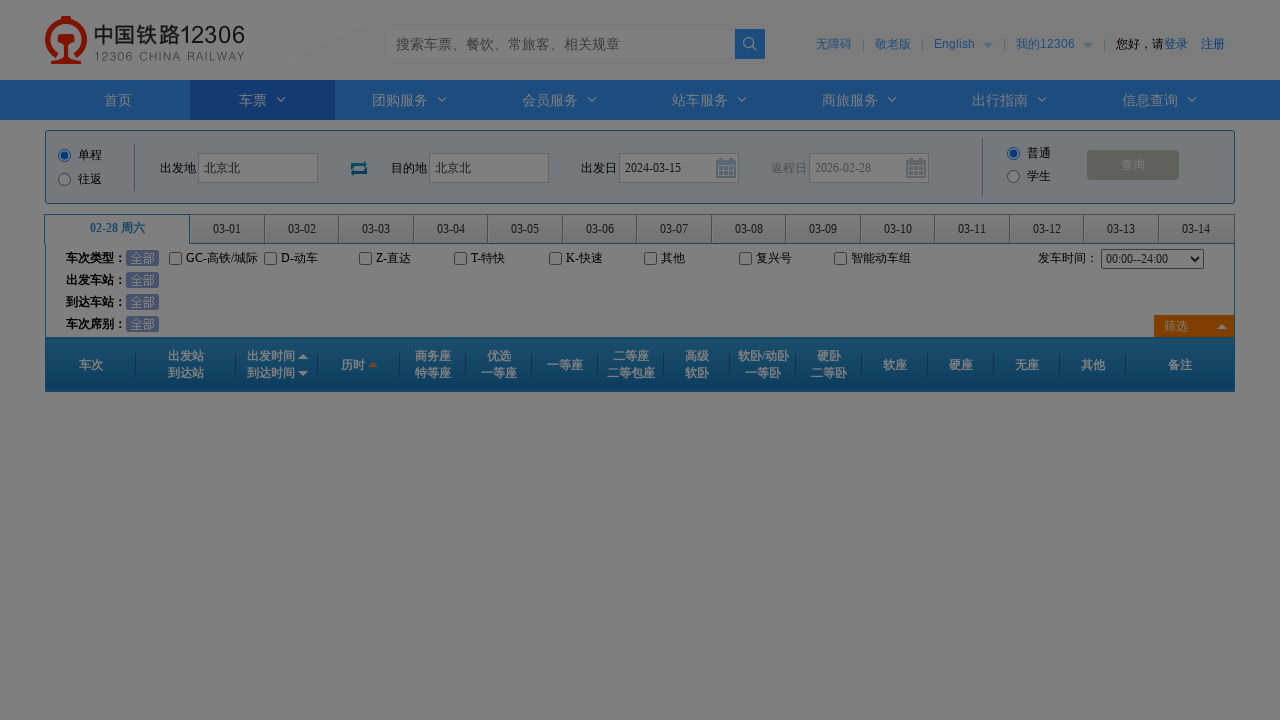

Waited 2 seconds for search results to load
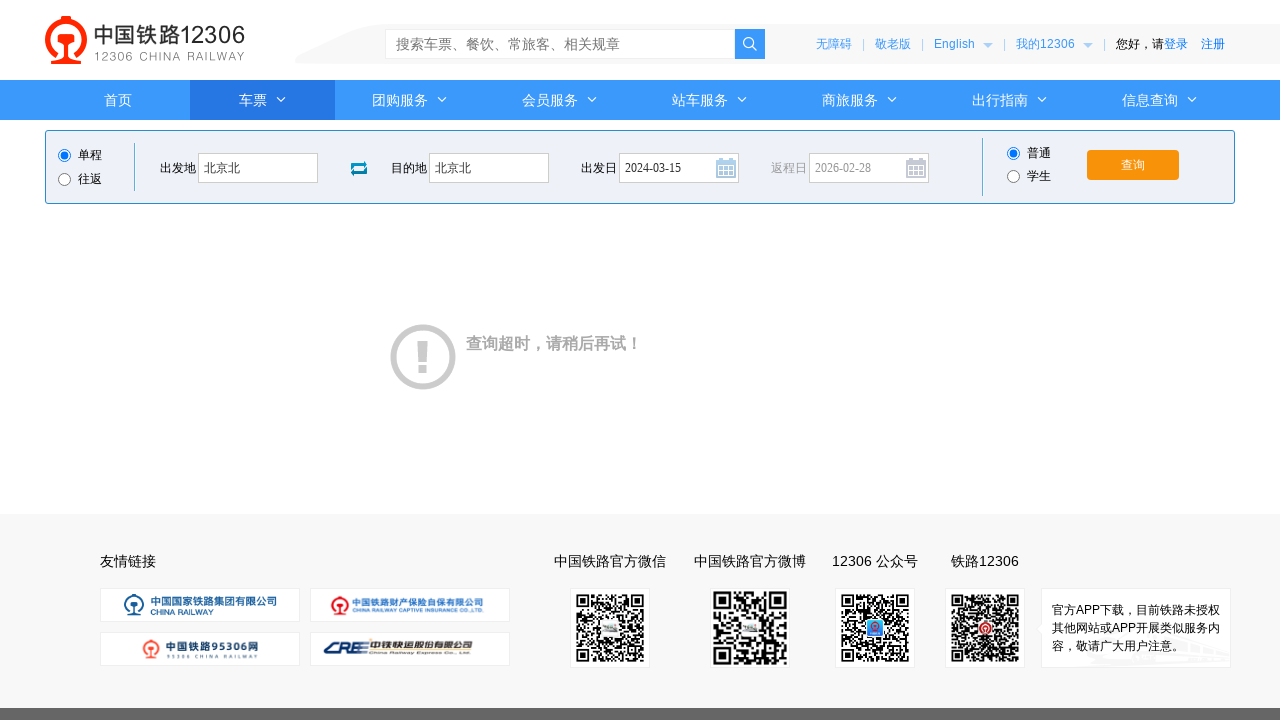

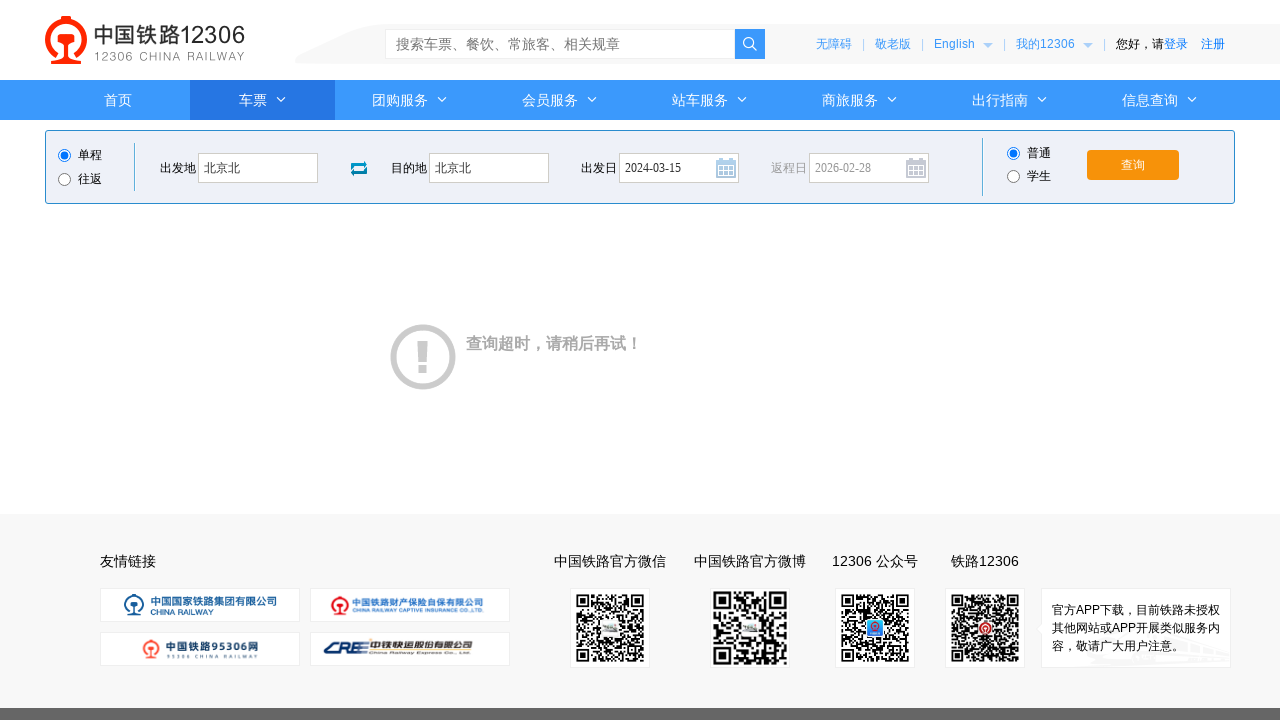